Tests that creating a booking without providing an email address displays a validation error message

Starting URL: https://automationintesting.online

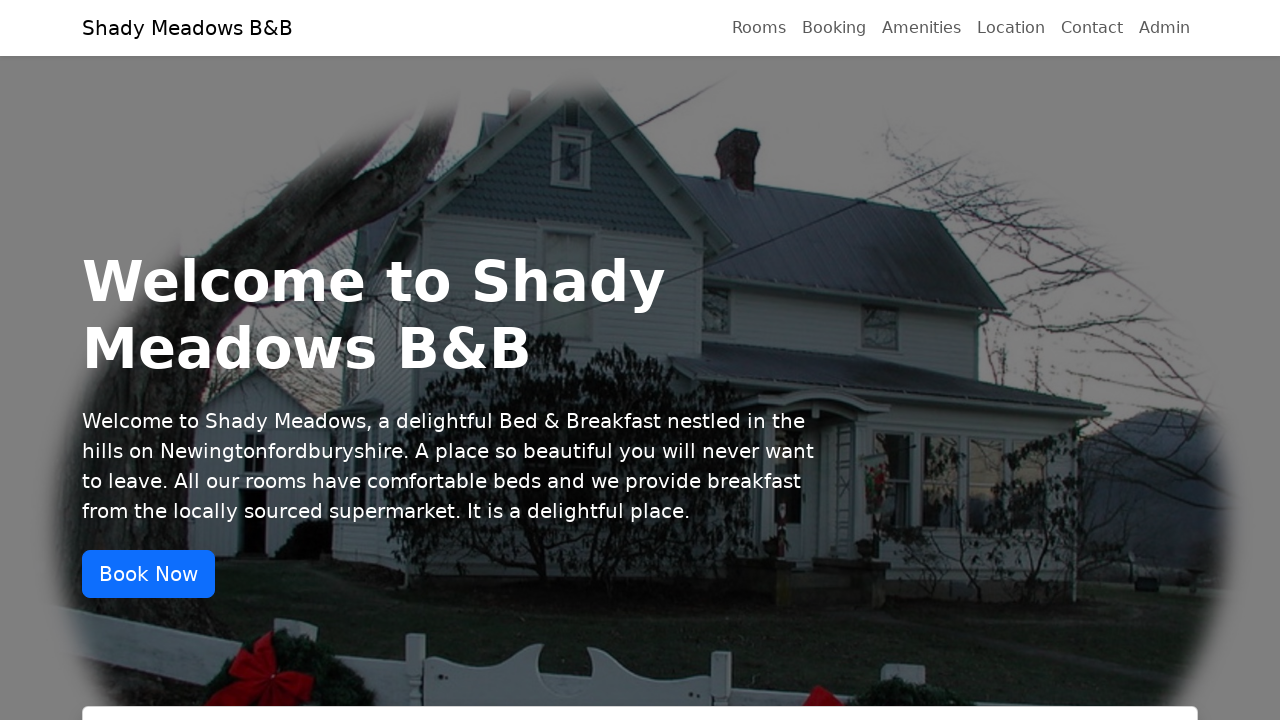

Clicked on the booking section link at (148, 574) on #root-container > div > section.hero.py-5 > div > div > div > a
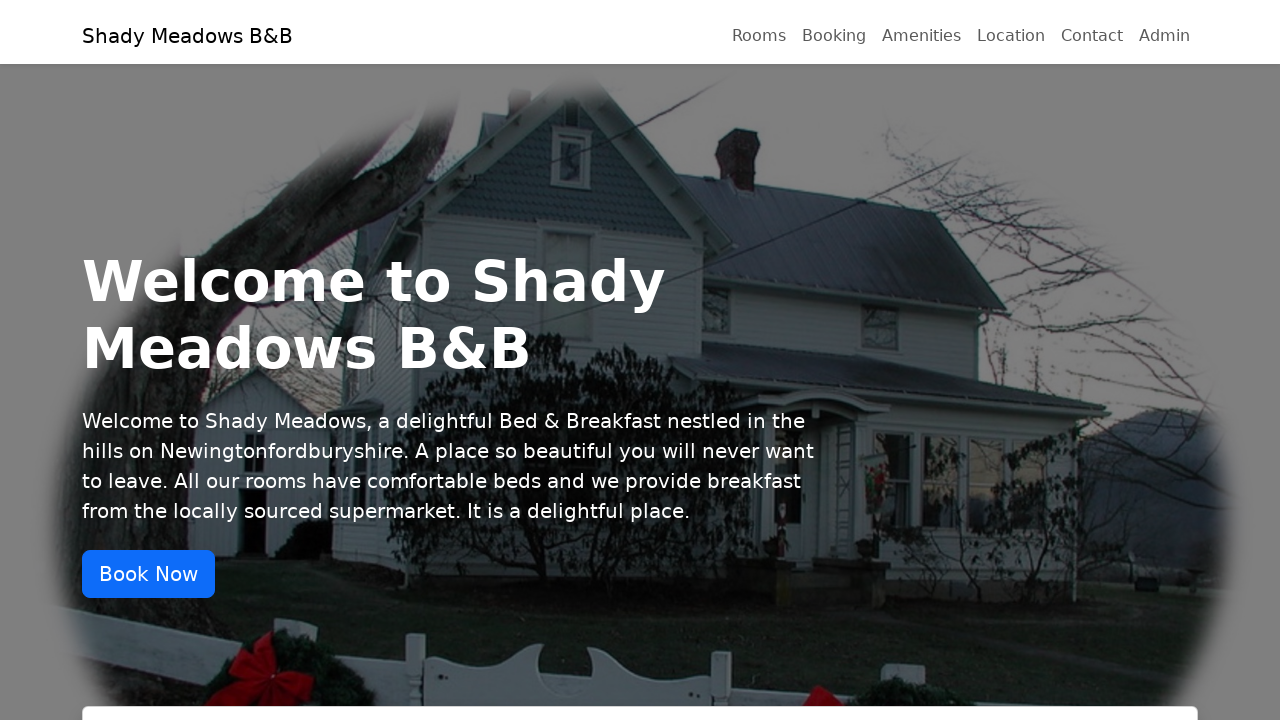

Clicked on the first room to view details at (369, 696) on #rooms > div > div.row.g-4 > div:nth-child(1) > div > div.card-footer.bg-white.d
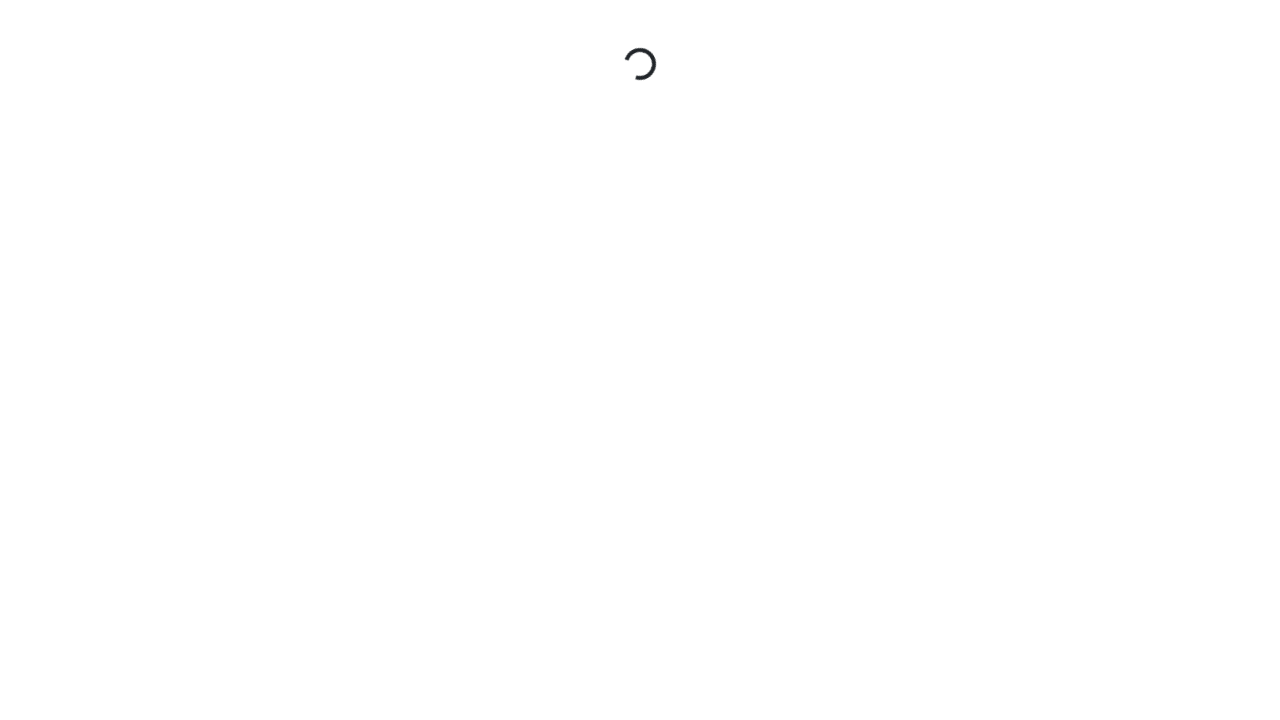

Clicked to start reservation at (1020, 361) on #doReservation
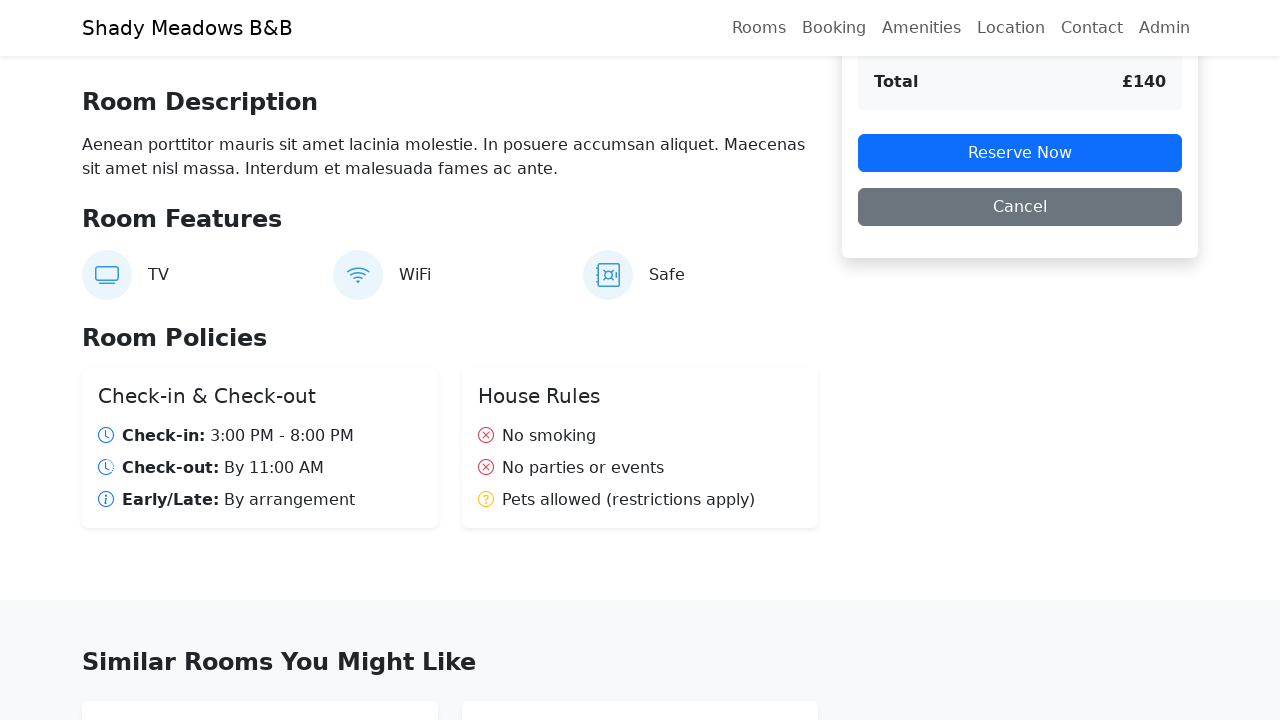

Filled in first name as 'John' on input[name="firstname"]
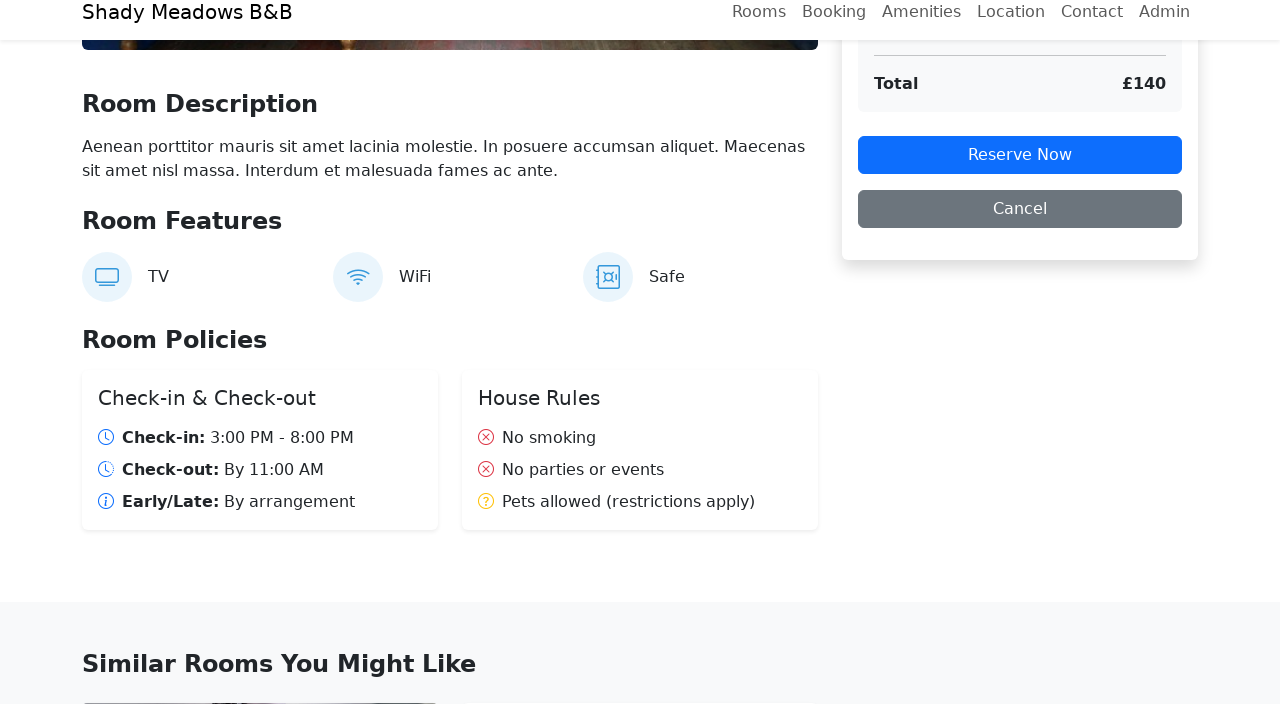

Filled in last name as 'Doe' on input[name="lastname"]
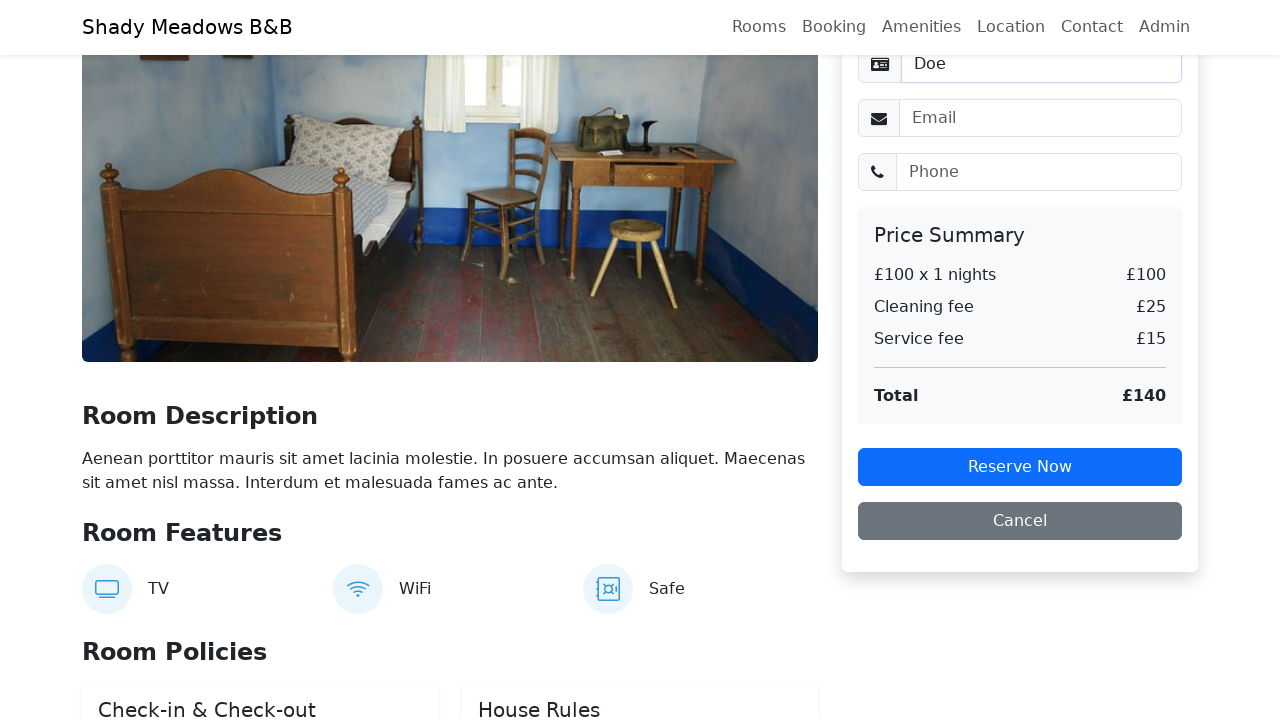

Filled in phone number as '1234567890' on input[name="phone"]
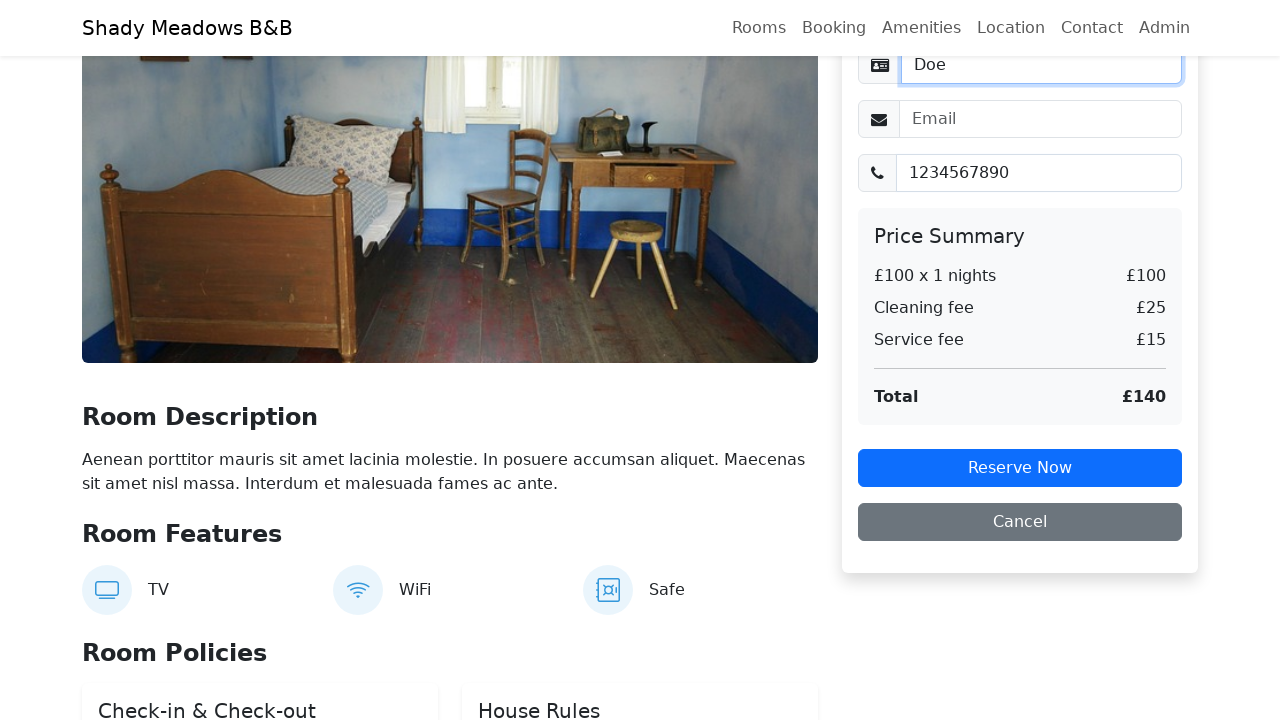

Clicked submit button (first click) at (1020, 468) on #root-container > div > div.container.my-5 > div > div.col-lg-4 > div > div > fo
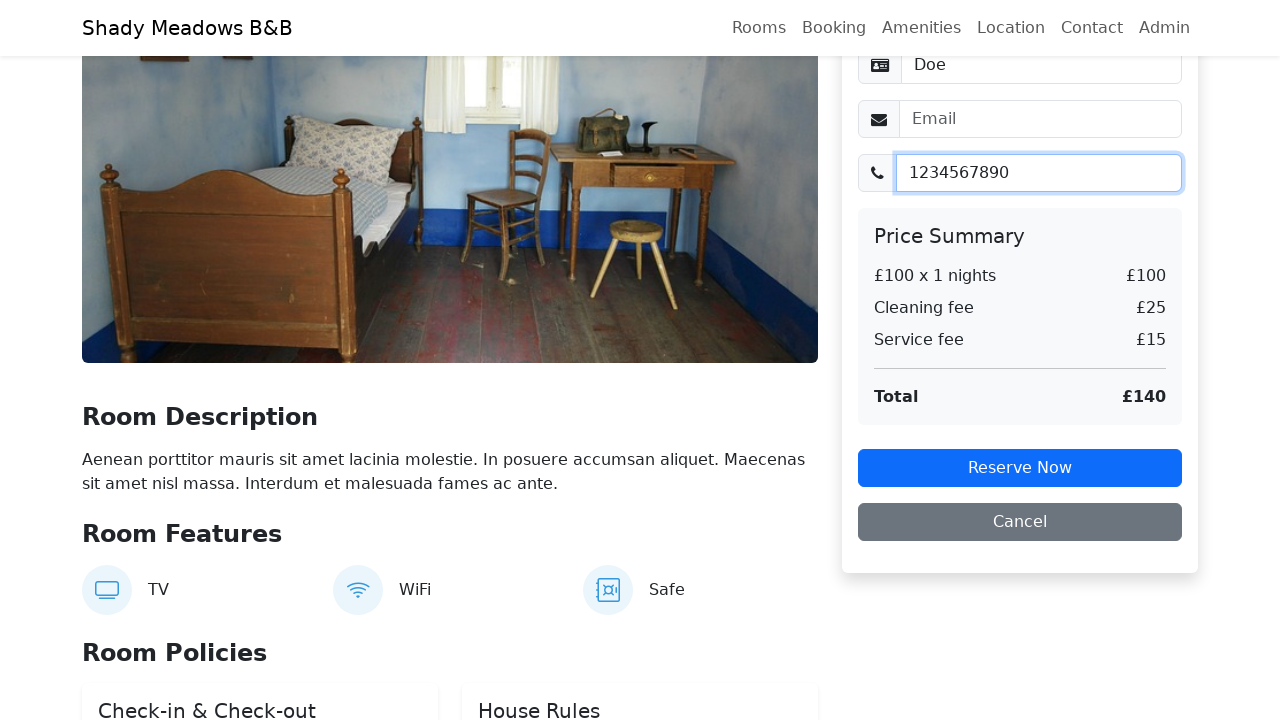

Clicked submit button (second click) at (1020, 468) on #root-container > div > div.container.my-5 > div > div.col-lg-4 > div > div > fo
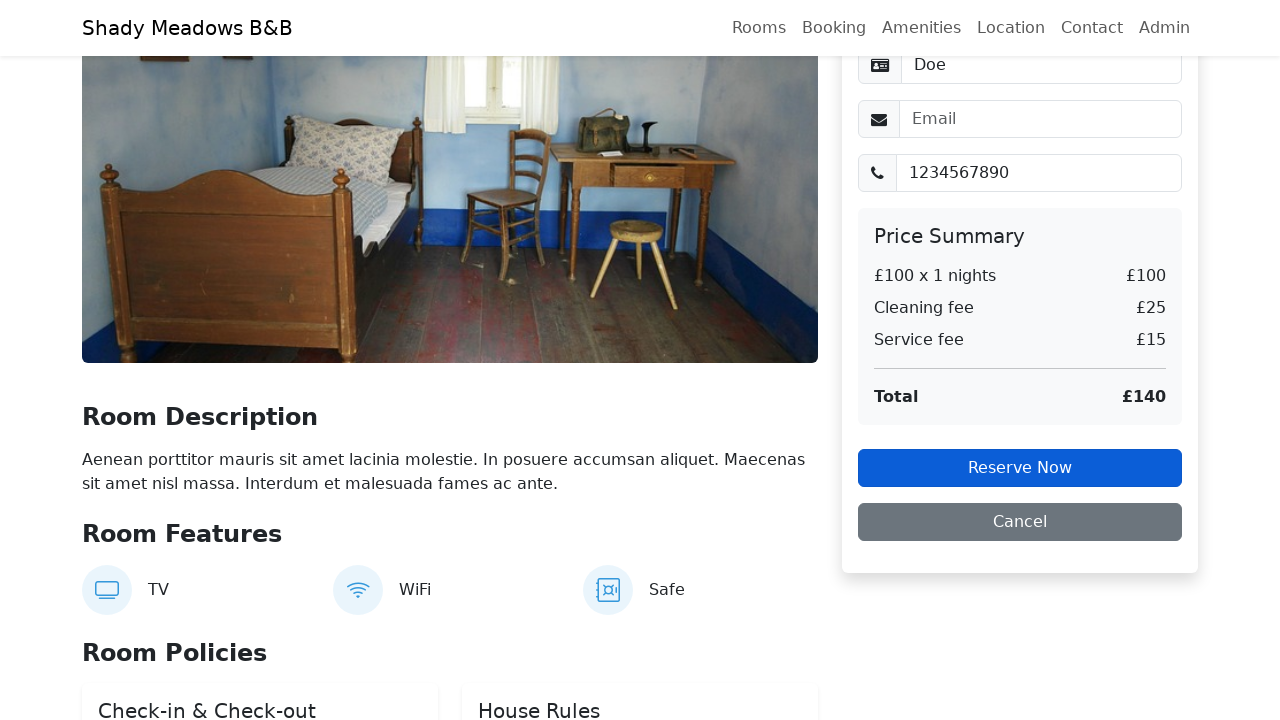

Validation error message 'must not be empty' appeared
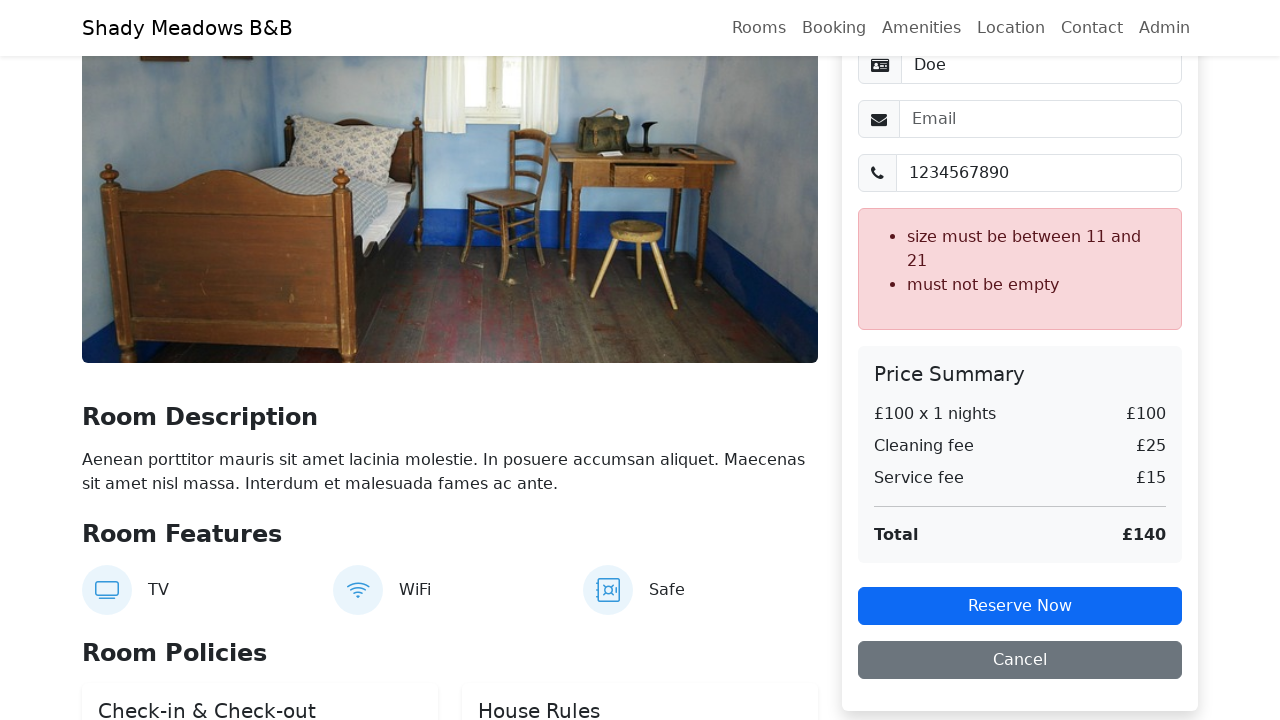

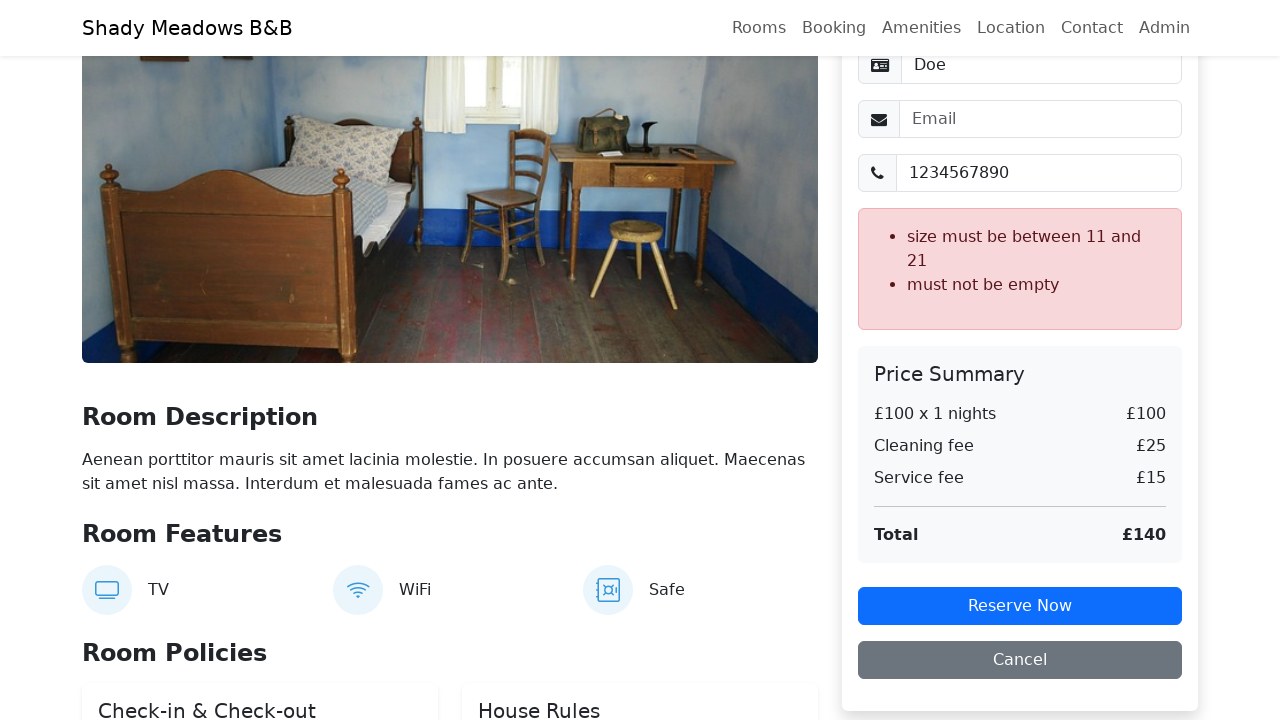